Tests dynamic loading functionality by clicking a start button and waiting for content to appear

Starting URL: https://the-internet.herokuapp.com/dynamic_loading/2

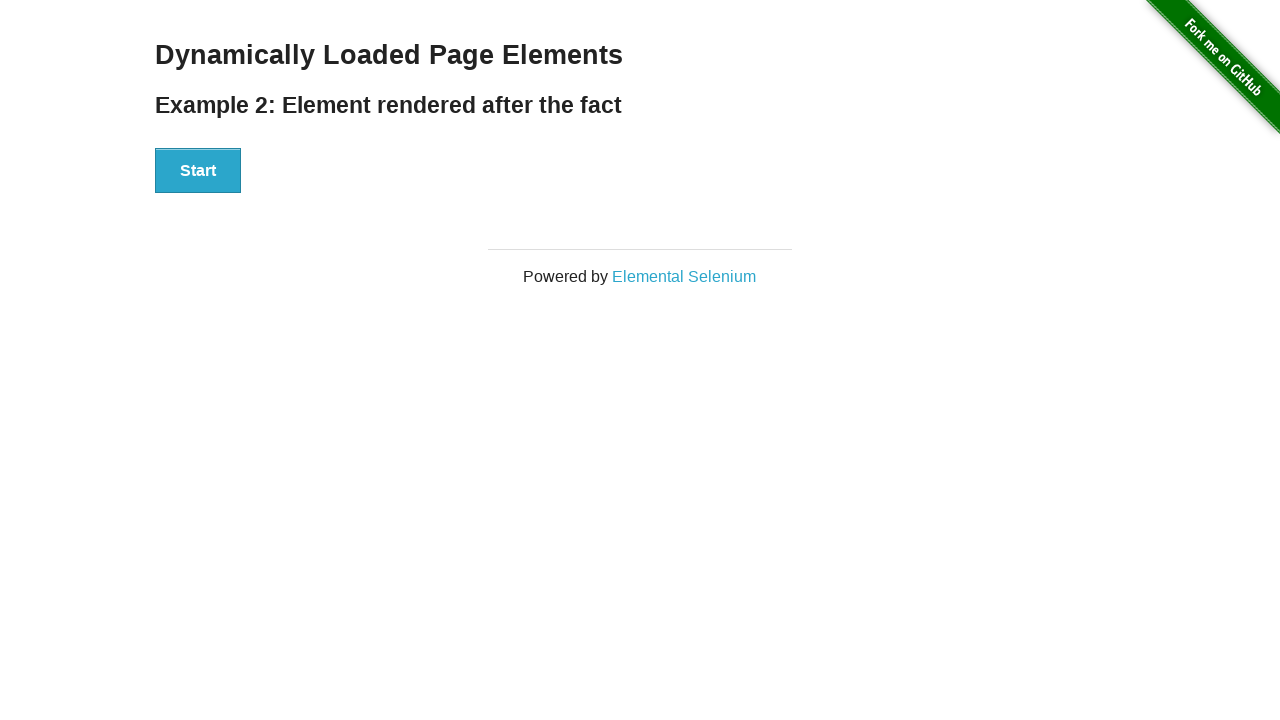

Clicked the Start button to trigger dynamic loading at (198, 171) on xpath=//button[contains(text(), 'Start')]
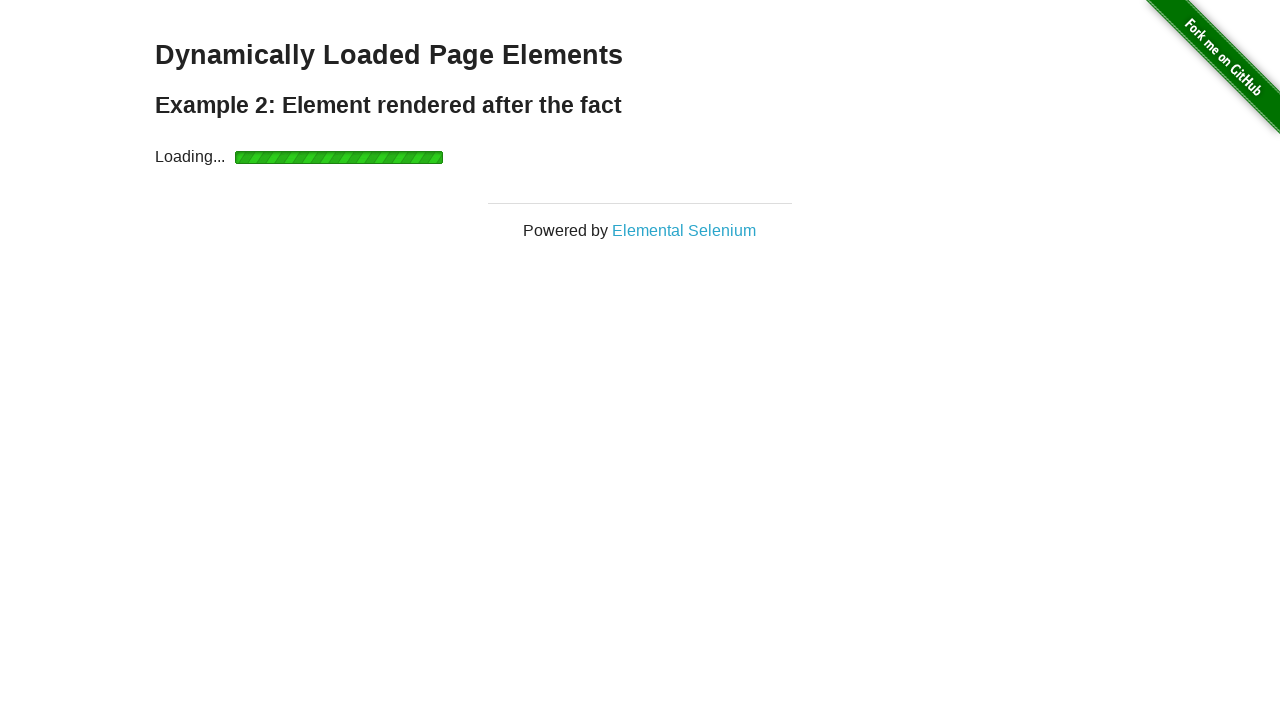

Dynamic content appeared - finish element is now visible
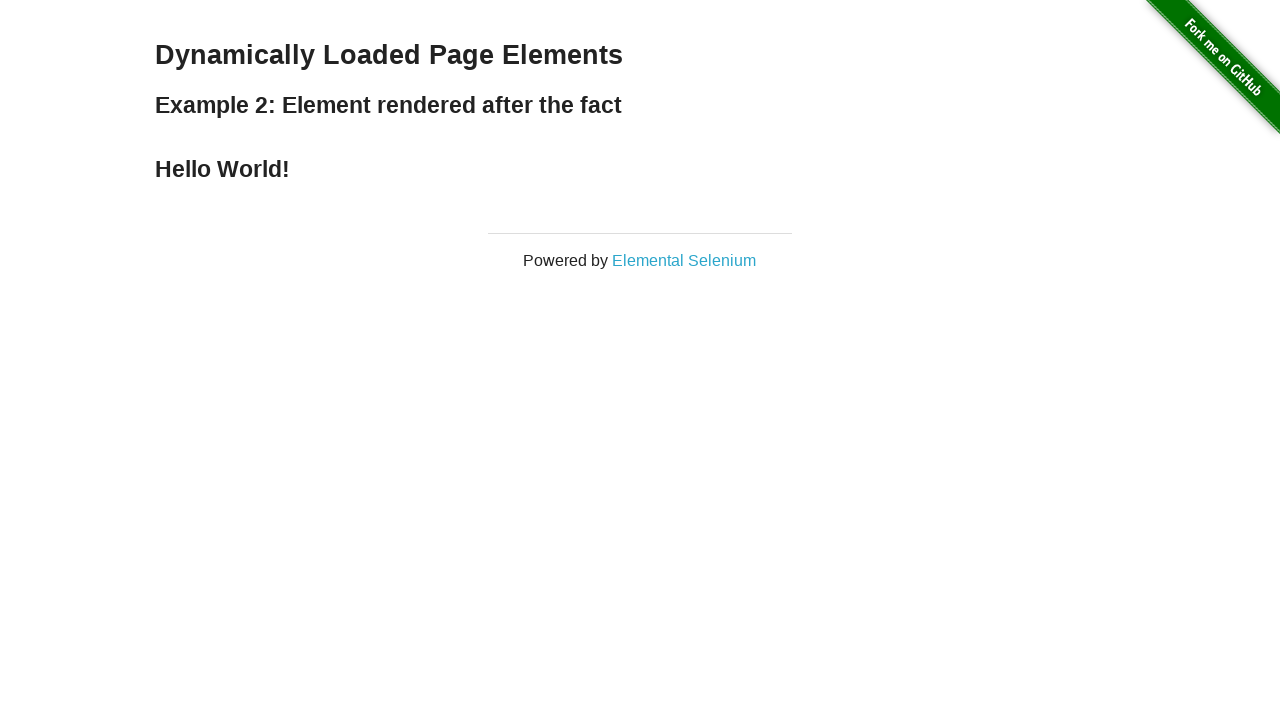

Retrieved text content from dynamically loaded element
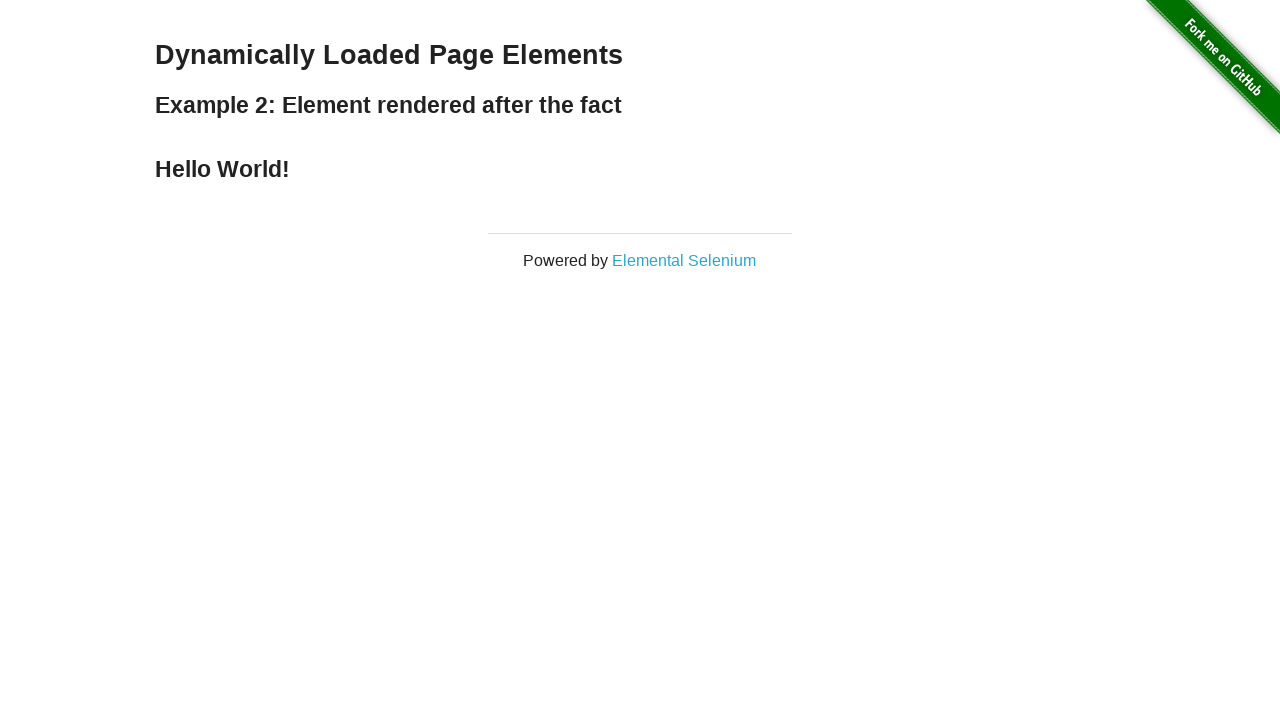

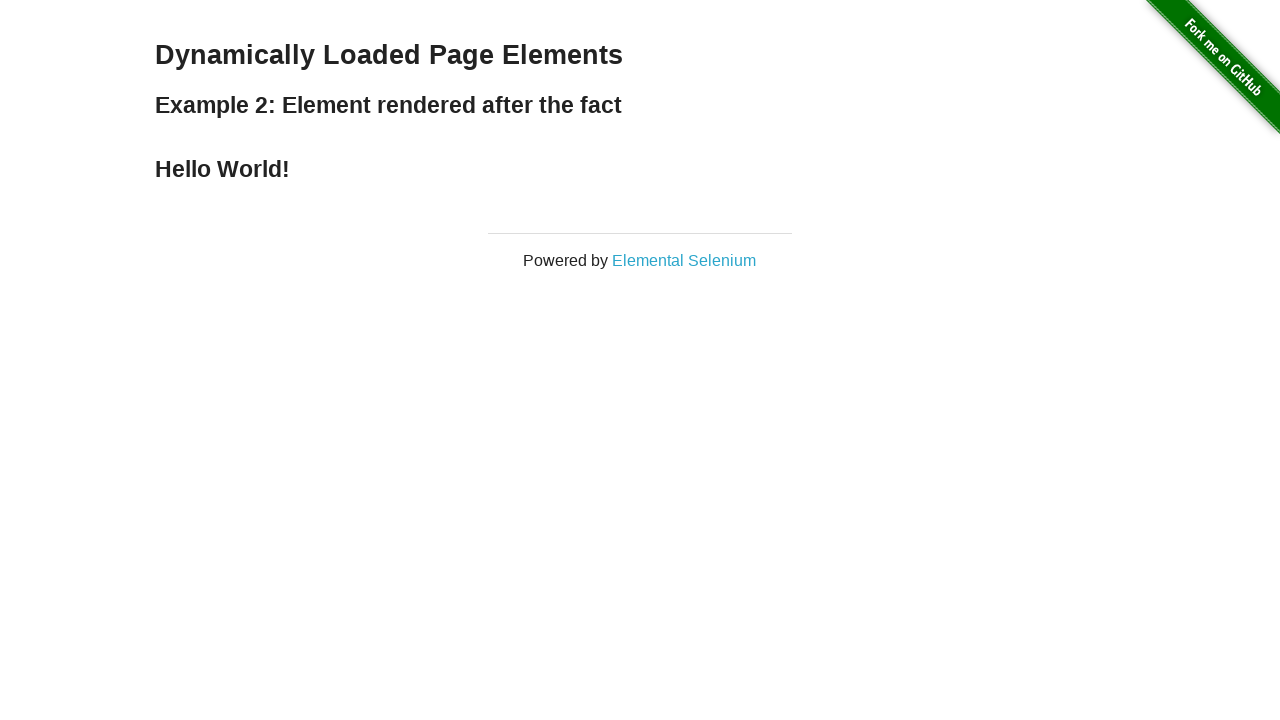